Navigates to tamziy.com website and retrieves the page title

Starting URL: https://www.tamziy.com

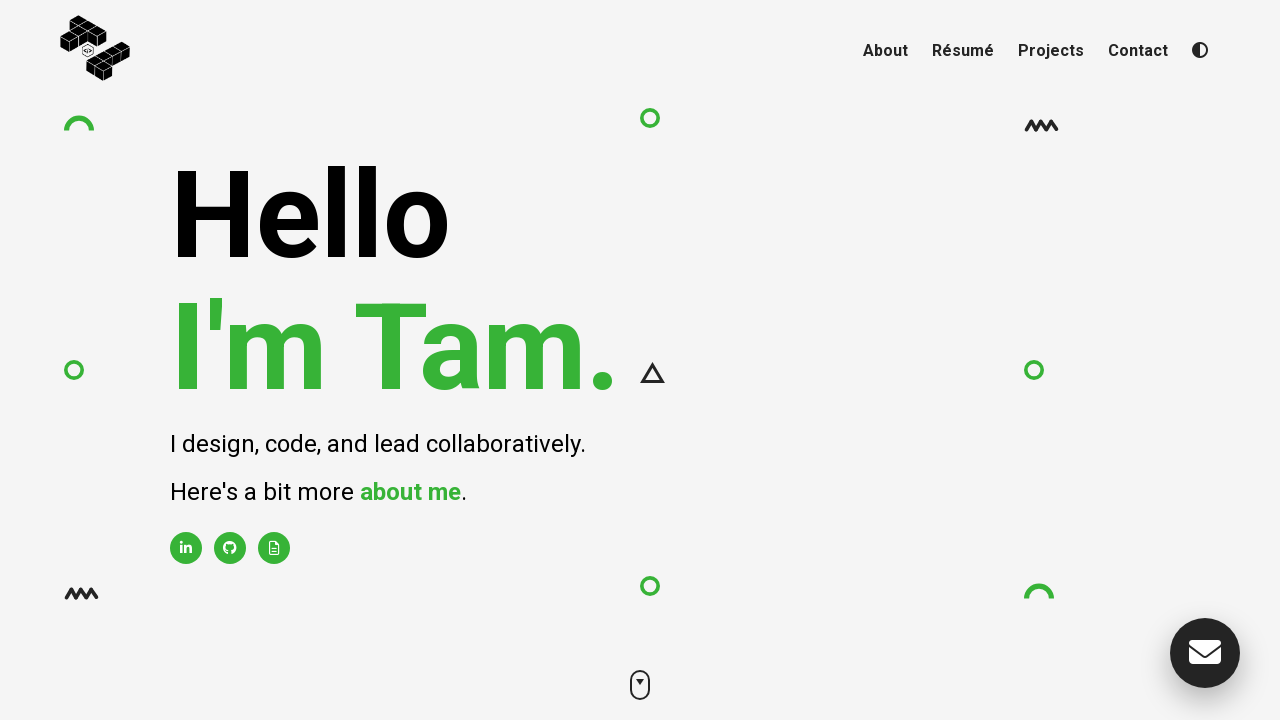

Waited for page DOM content to load
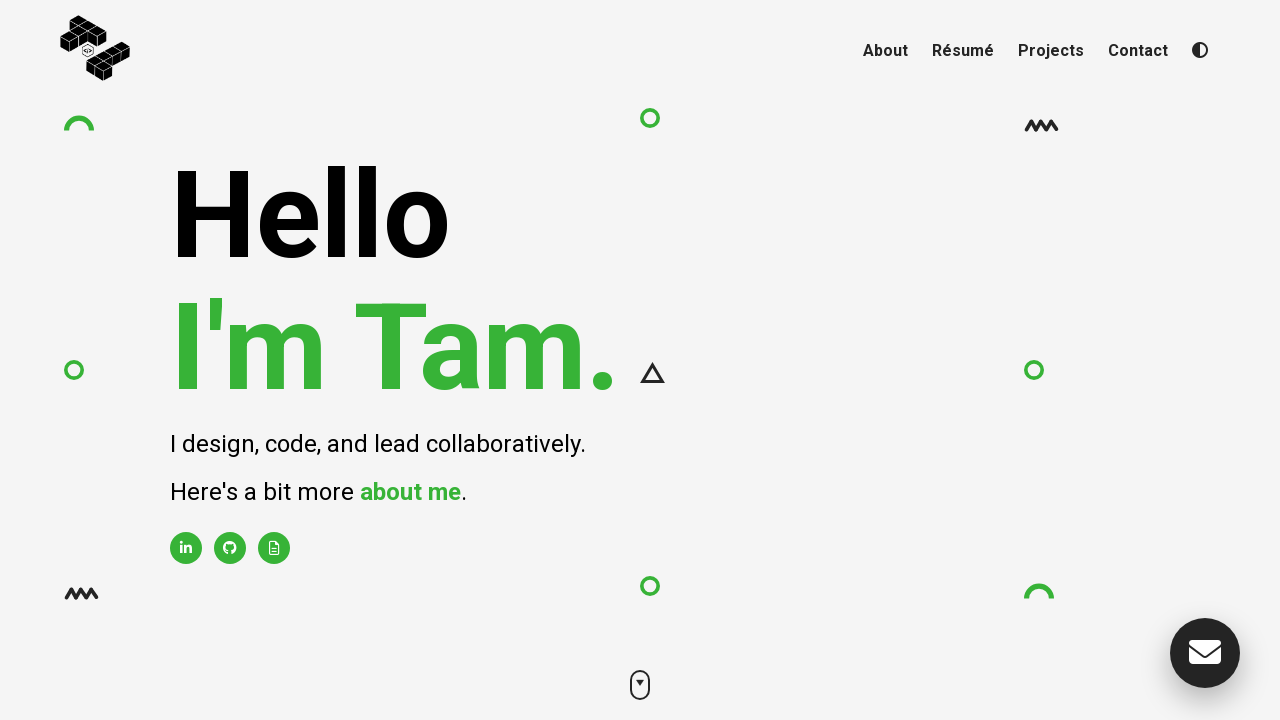

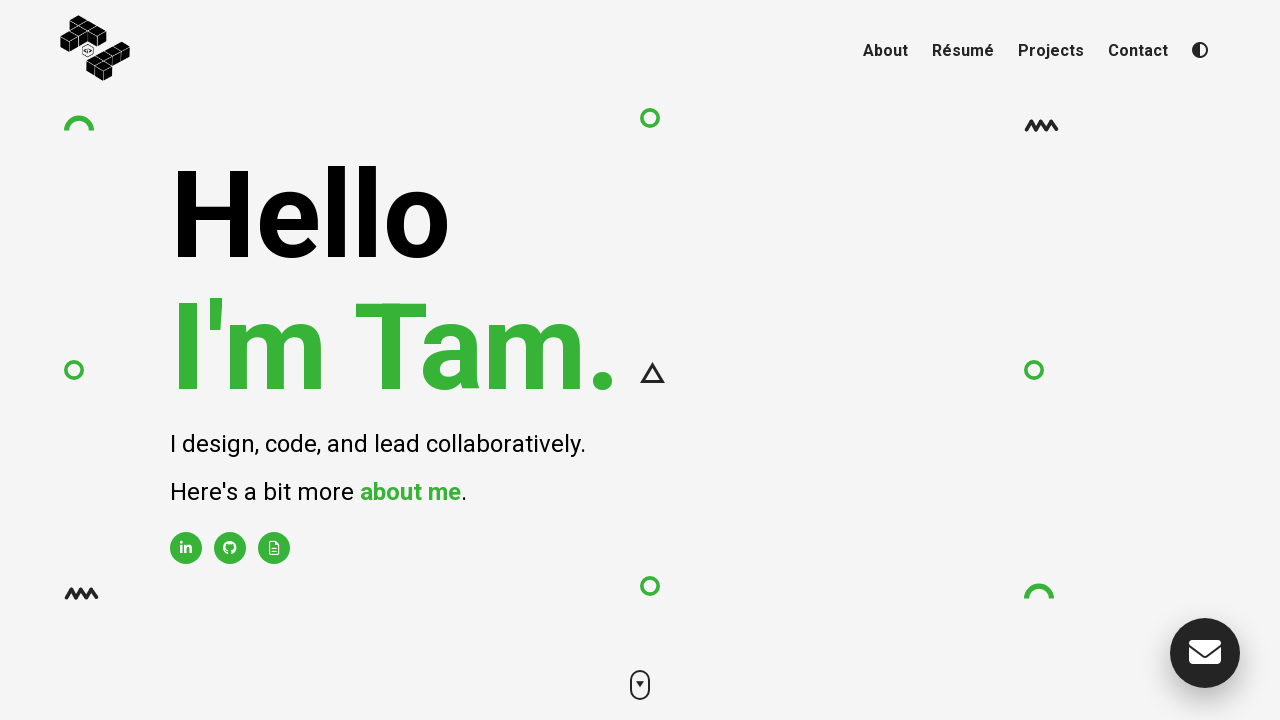